Navigates to a Software Testing Material blog post about creating TestNG XML files and verifies the page loads successfully.

Starting URL: https://www.softwaretestingmaterial.com/create-testng-xml-file/

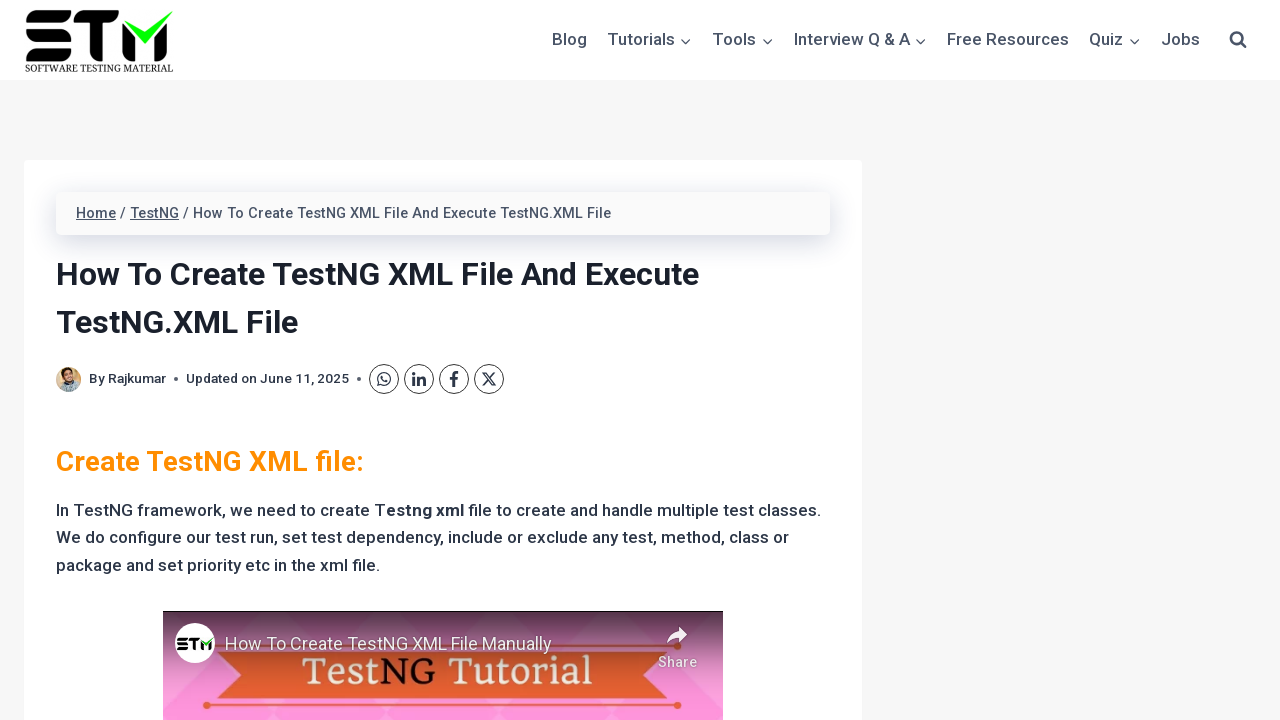

Waited for page DOM content to load
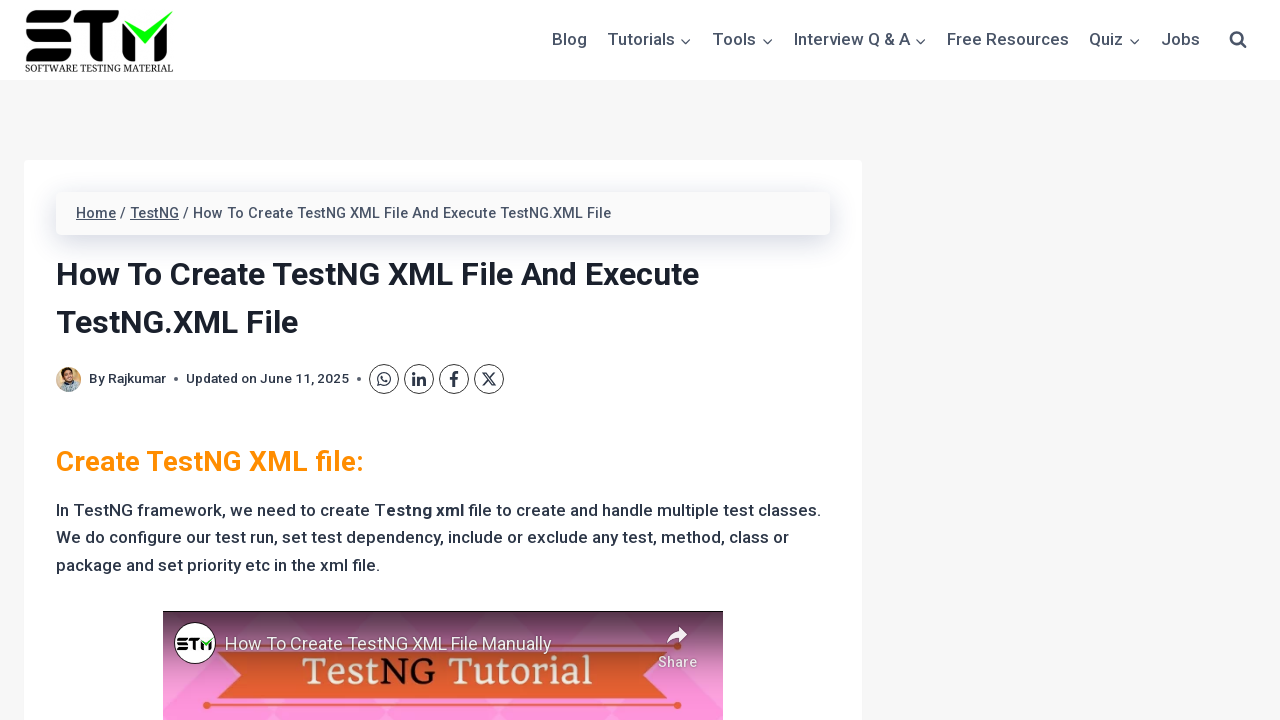

Verified article content loaded on Software Testing Material blog post
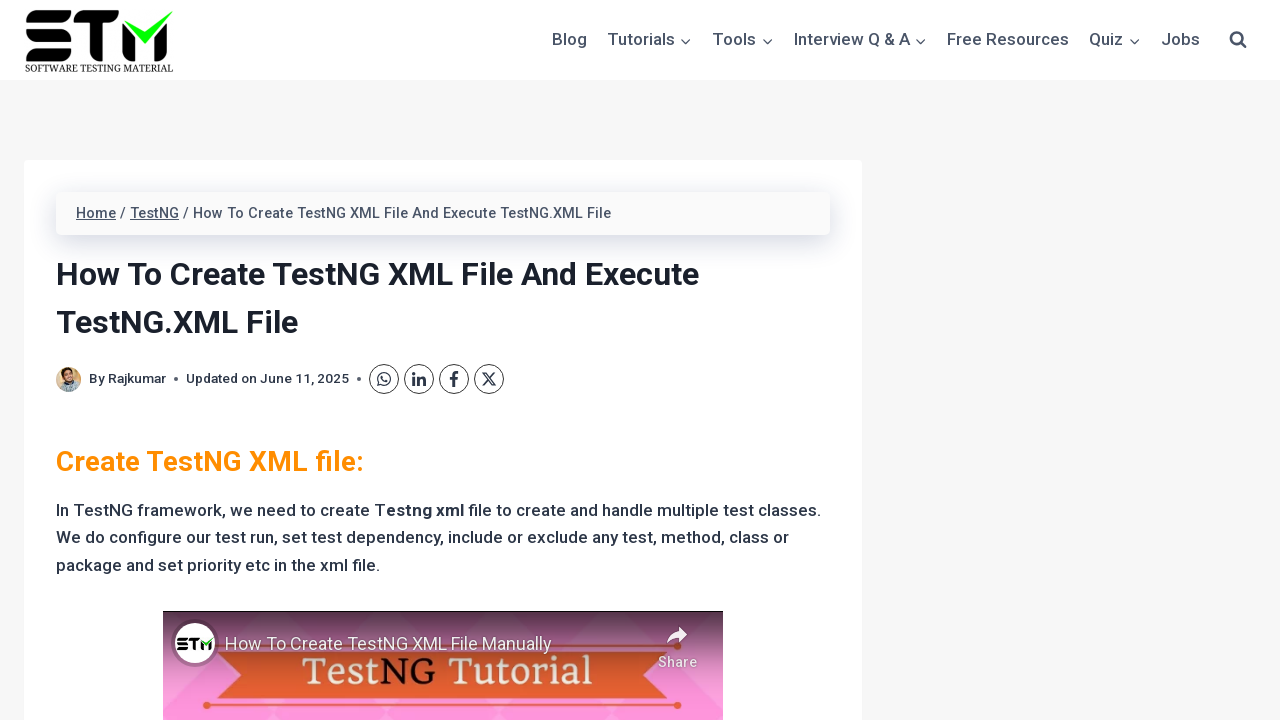

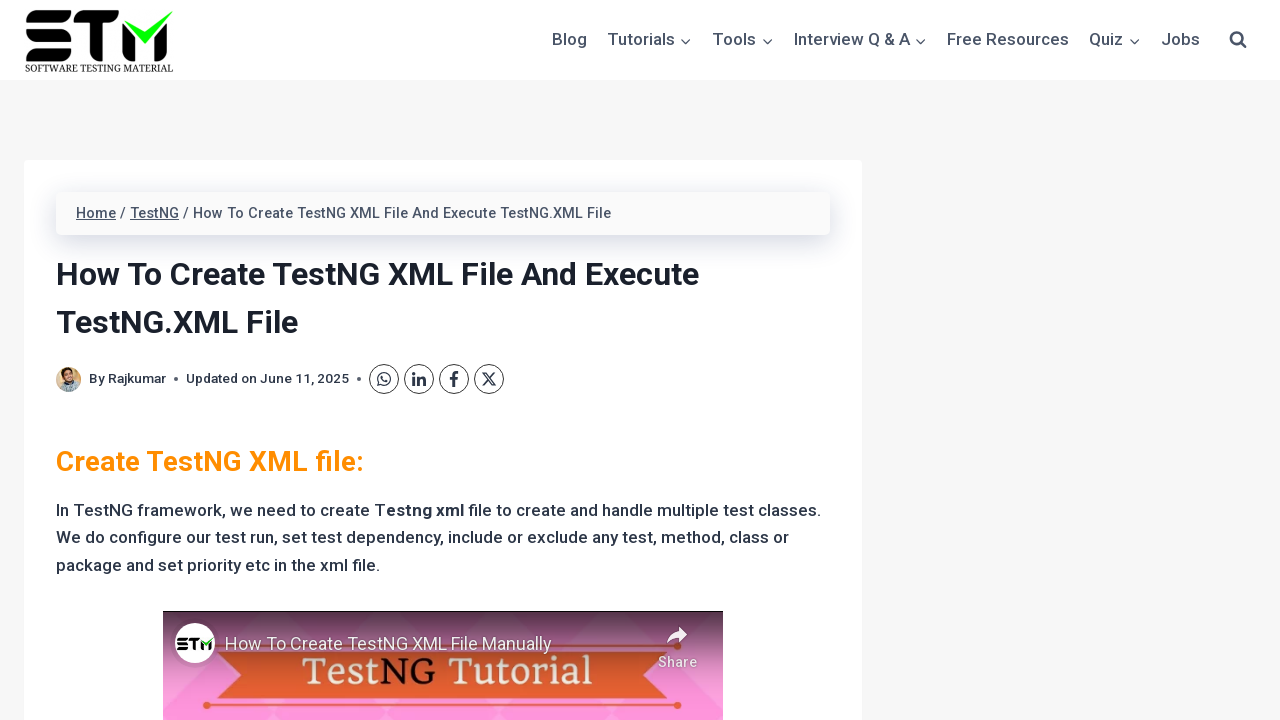